Tests JavaScript alert handling by clicking a button that triggers an alert, accepting the alert, and verifying the success message is displayed.

Starting URL: http://practice.cydeo.com/javascript_alerts

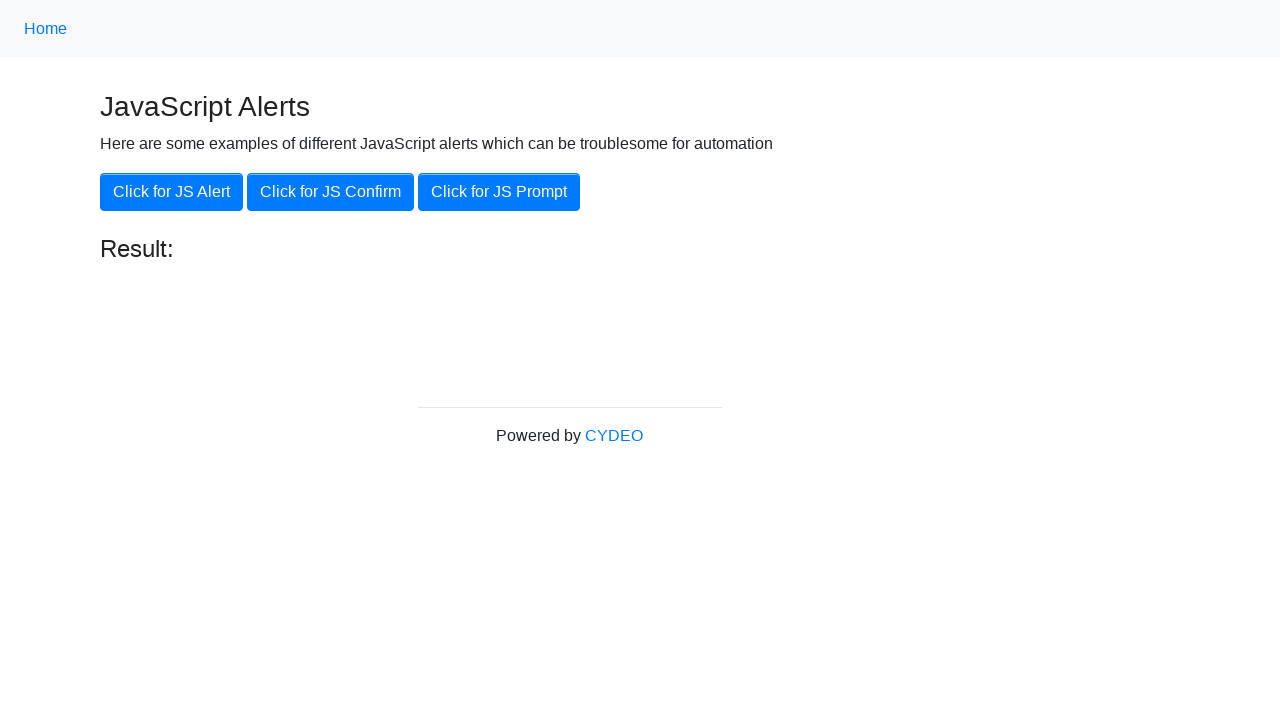

Clicked 'Click for JS Alert' button at (172, 192) on xpath=//button[.='Click for JS Alert']
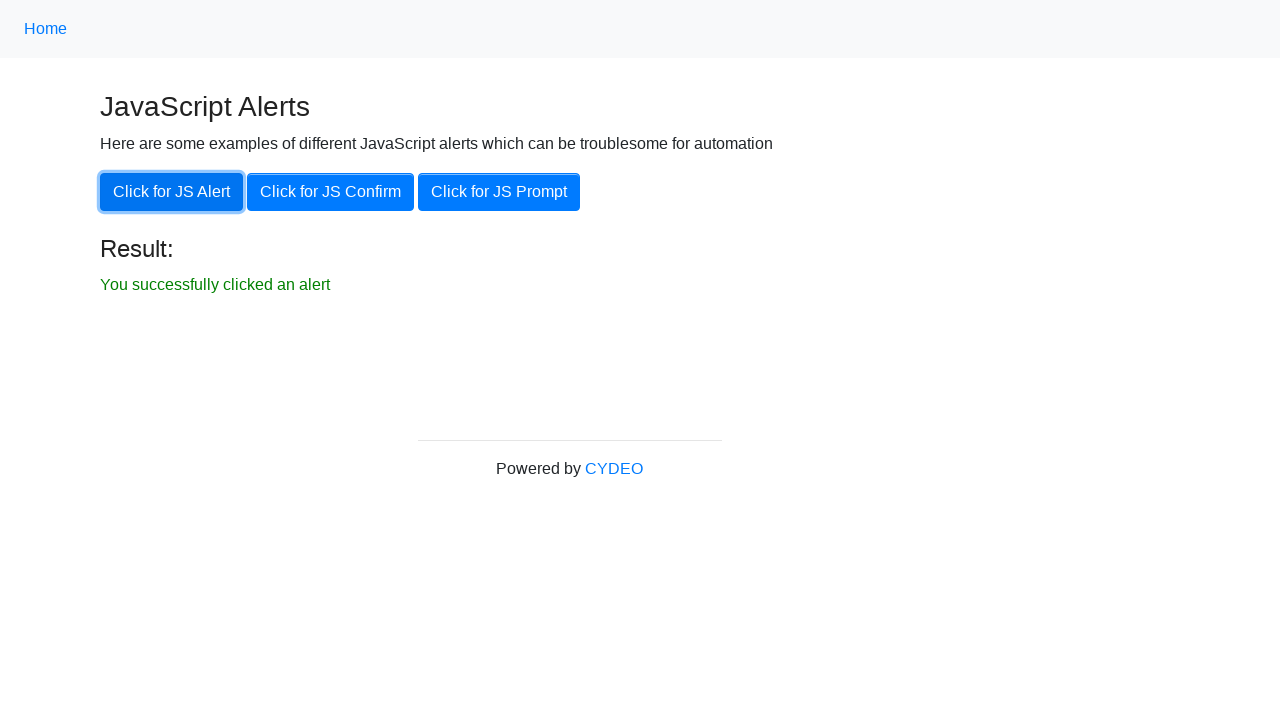

Set up dialog handler to accept alerts
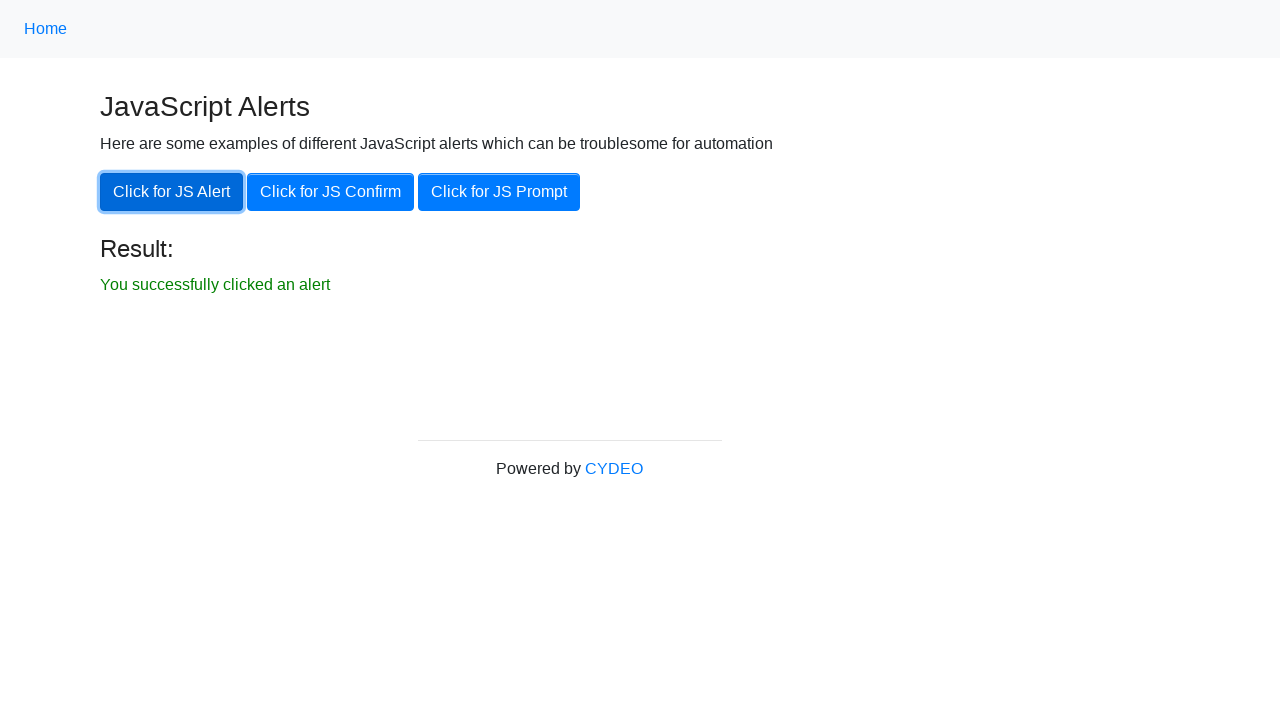

Clicked 'Click for JS Alert' button again at (172, 192) on xpath=//button[.='Click for JS Alert']
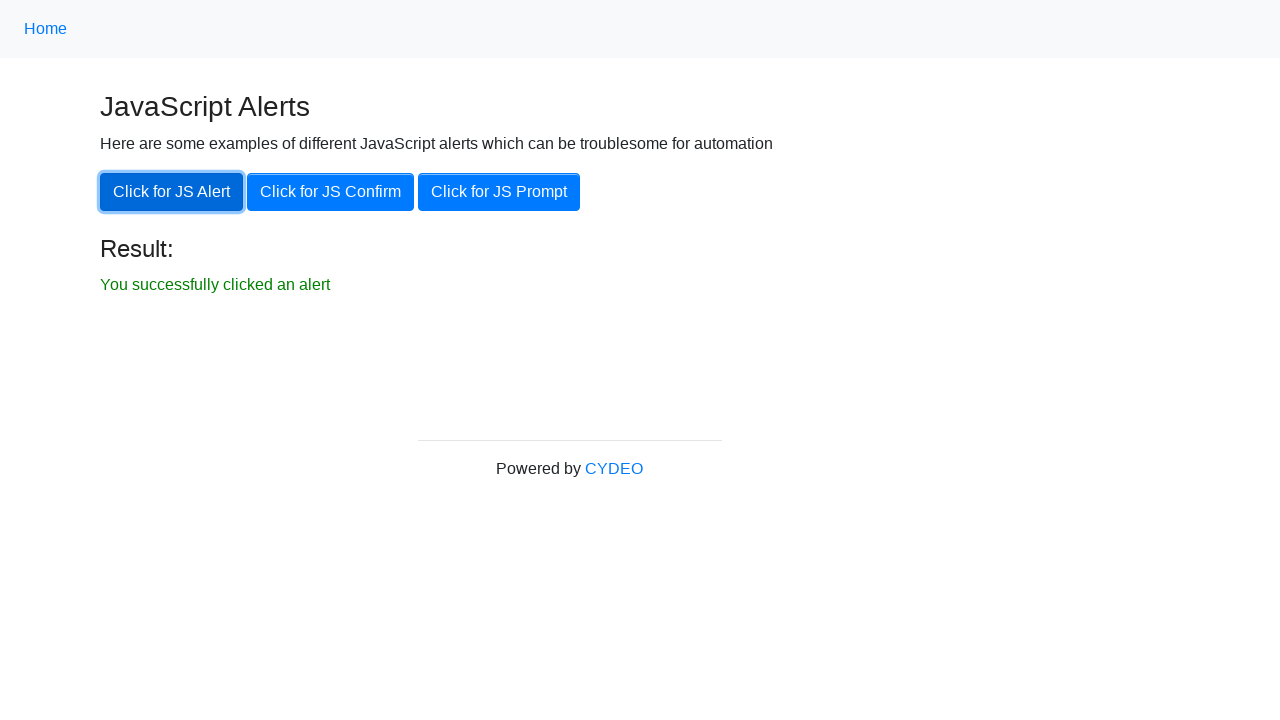

Success message result element became visible
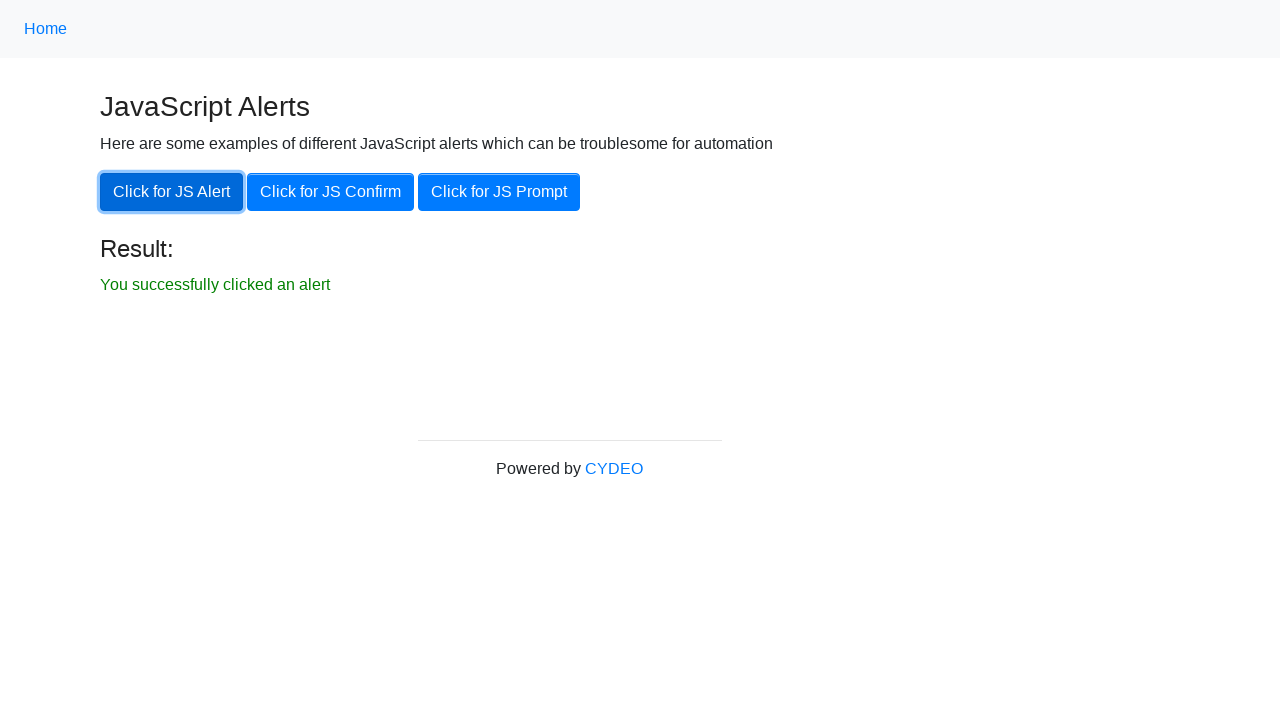

Verified success message is displayed
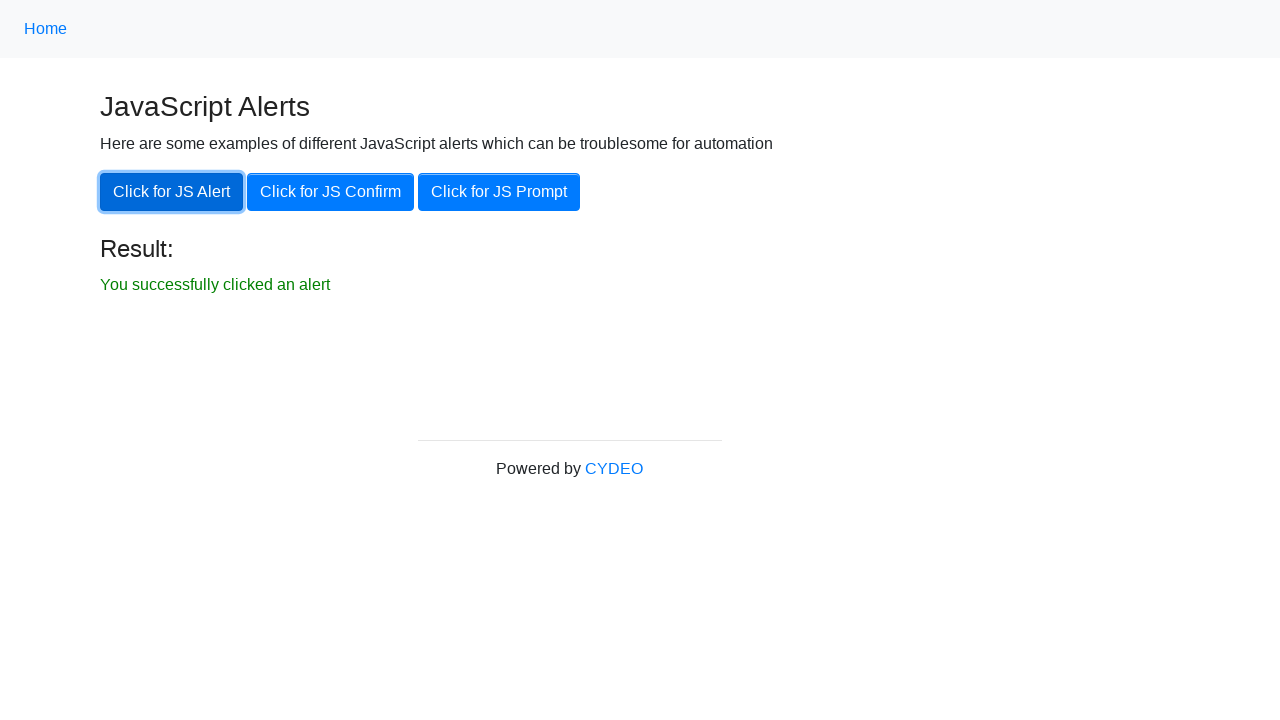

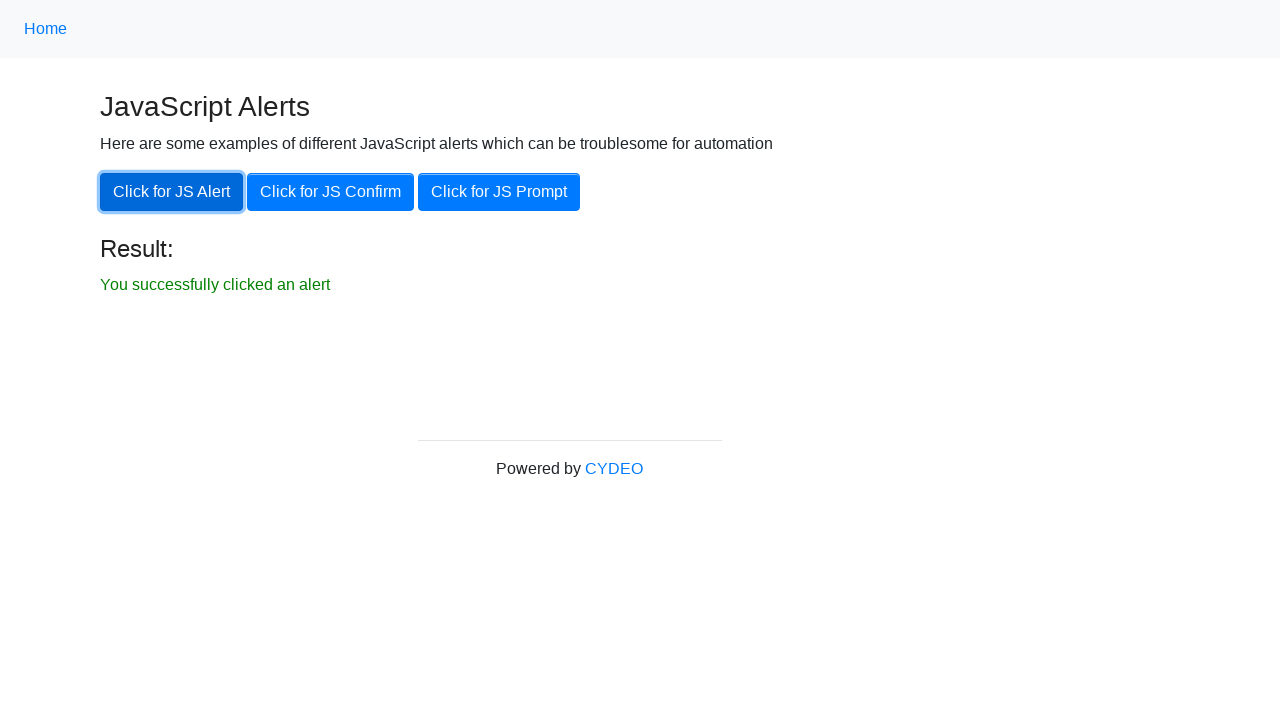